Tests basic browser navigation methods by navigating to Flipkart, then using browser back and forward navigation buttons to test history navigation.

Starting URL: https://flipkart.com/

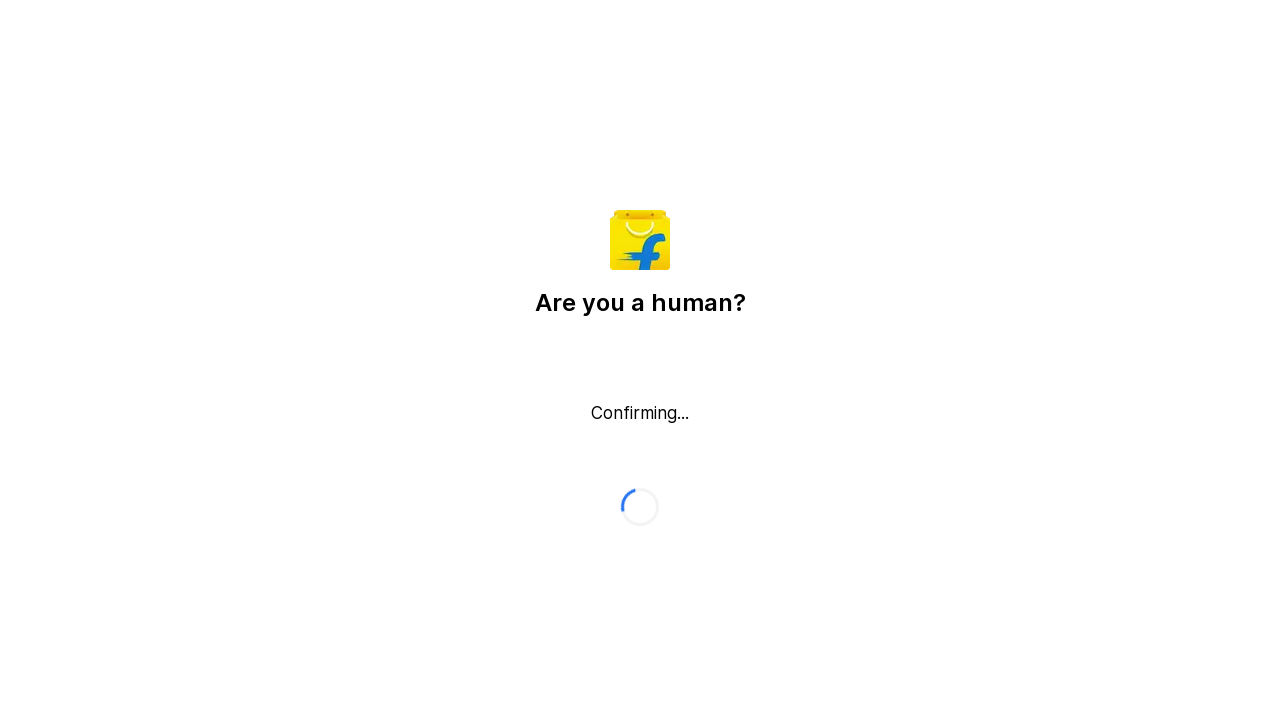

Waited for Flipkart page to load (domcontentloaded)
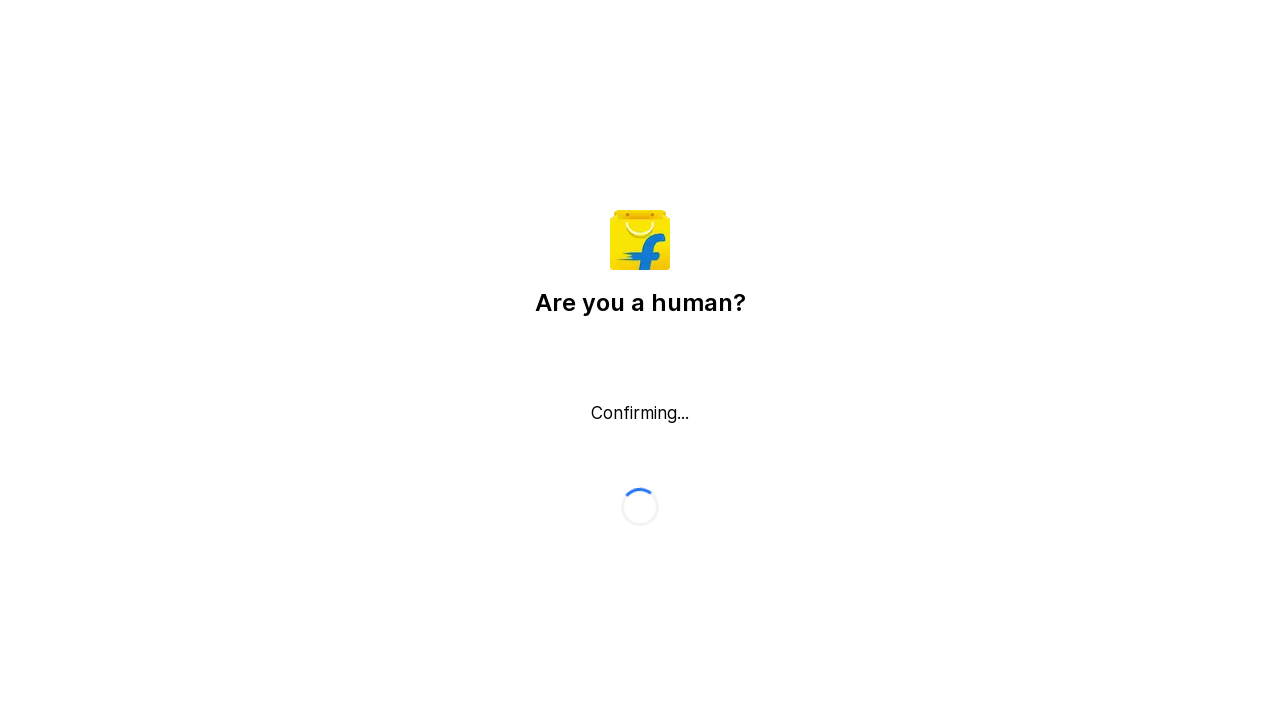

Navigated back in browser history
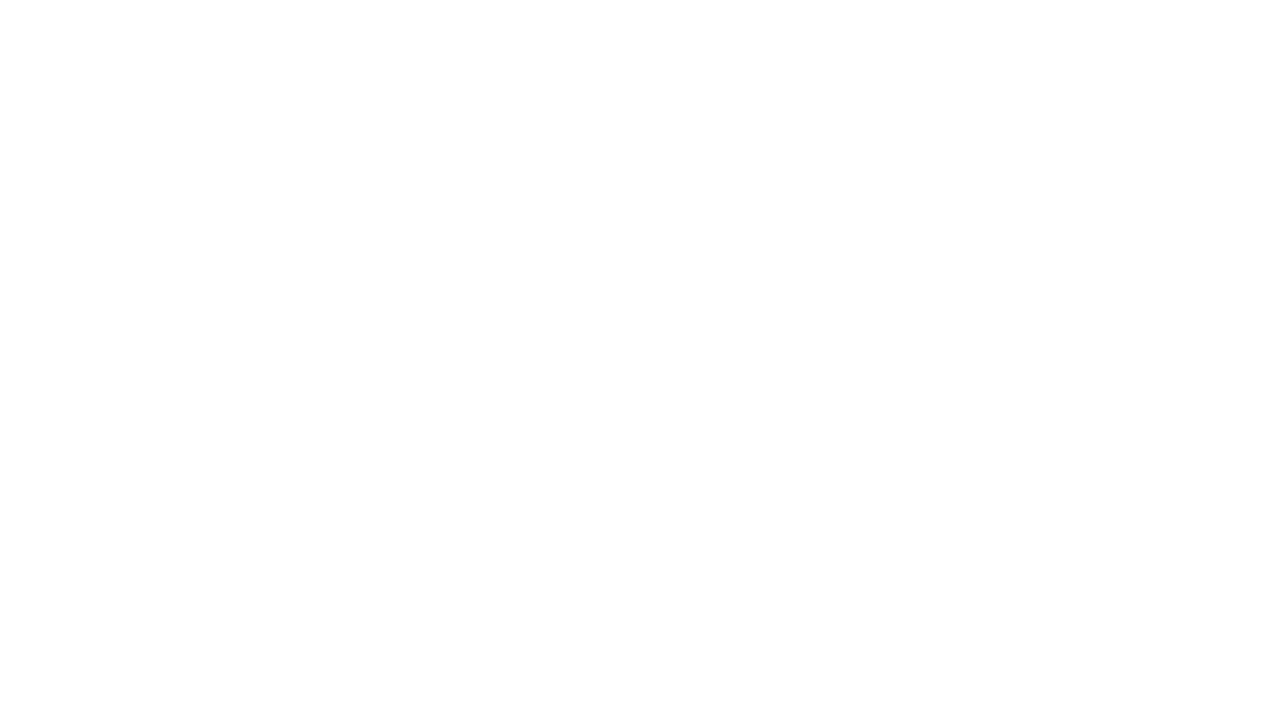

Waited for page to load after back navigation
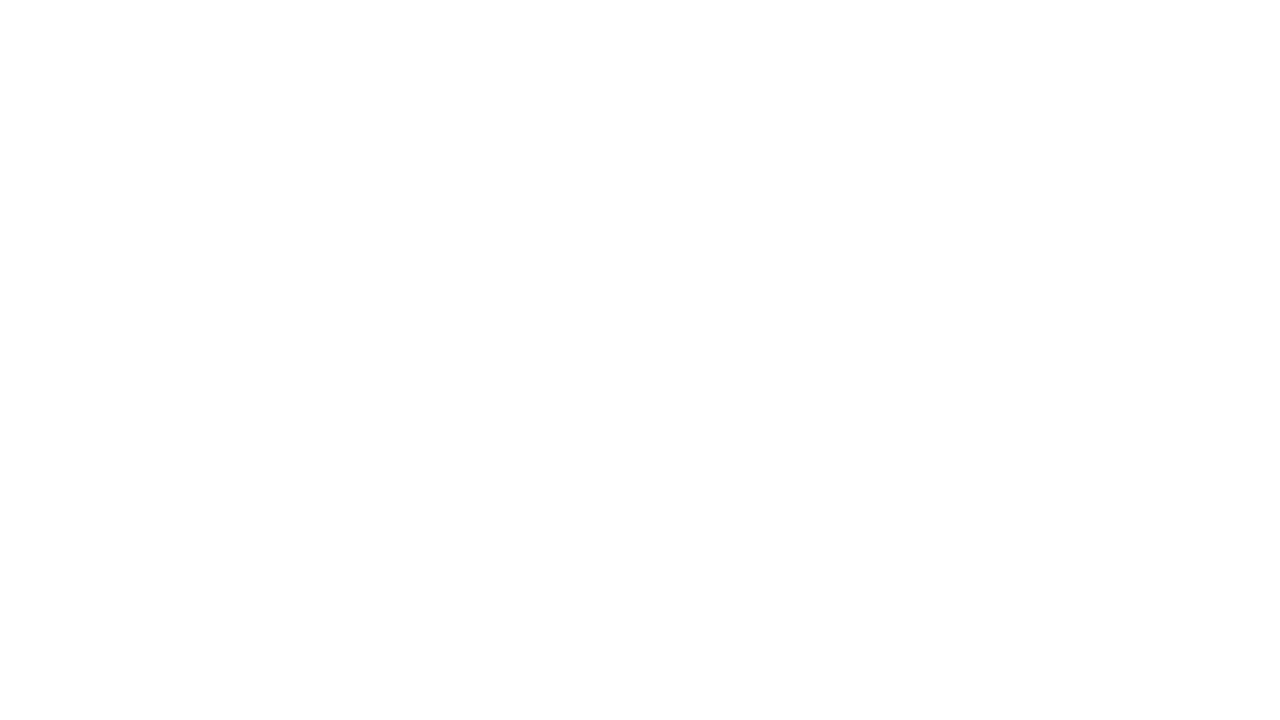

Navigated forward in browser history
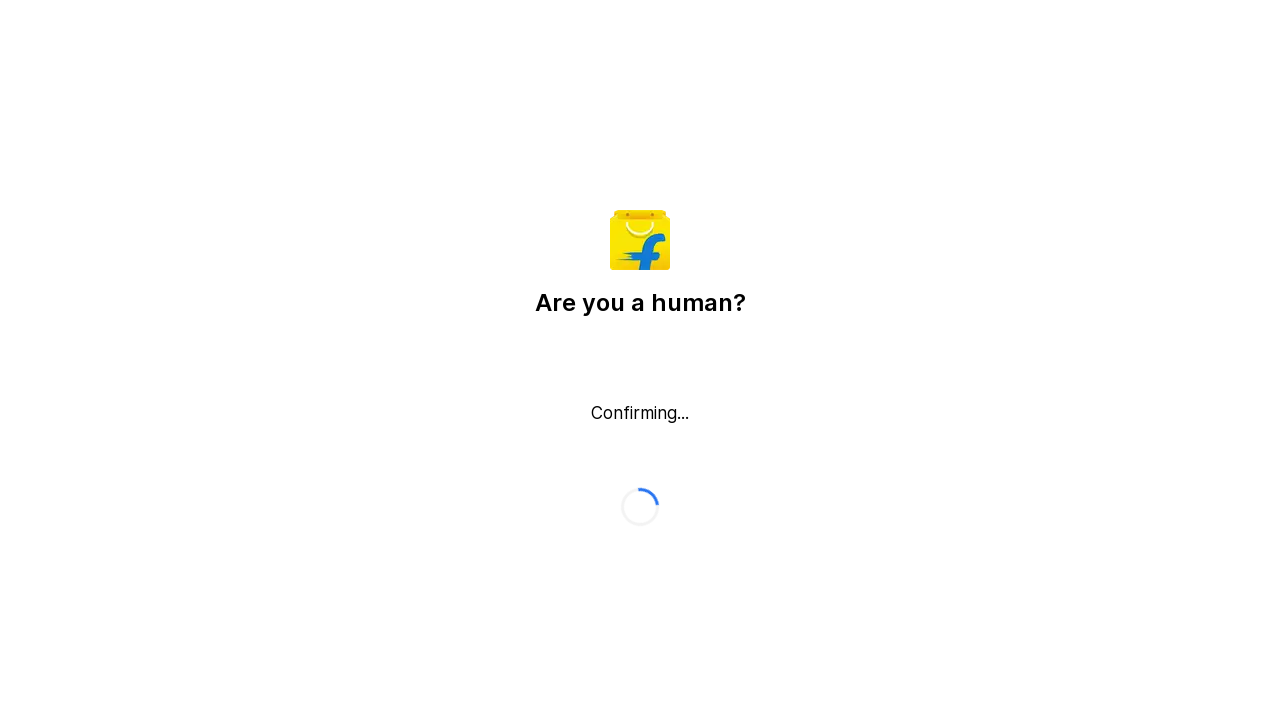

Waited for page to load after forward navigation
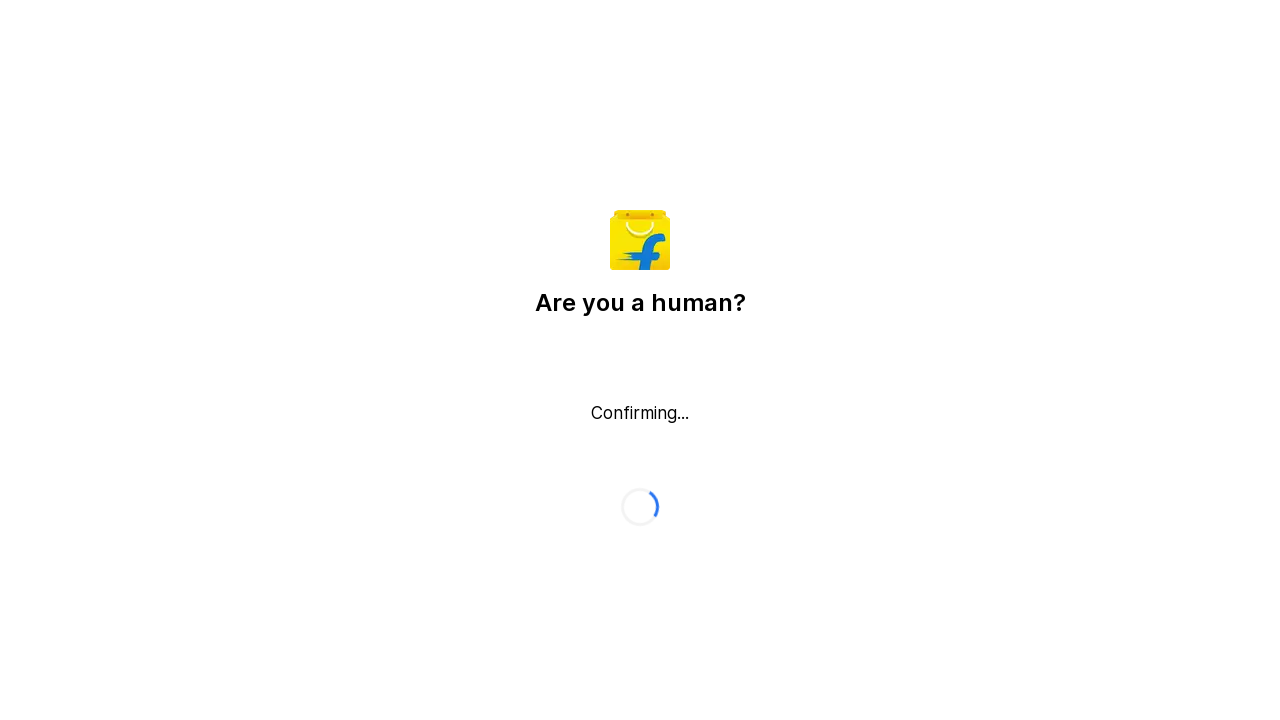

Verified that current URL contains 'flipkart' - navigation test successful
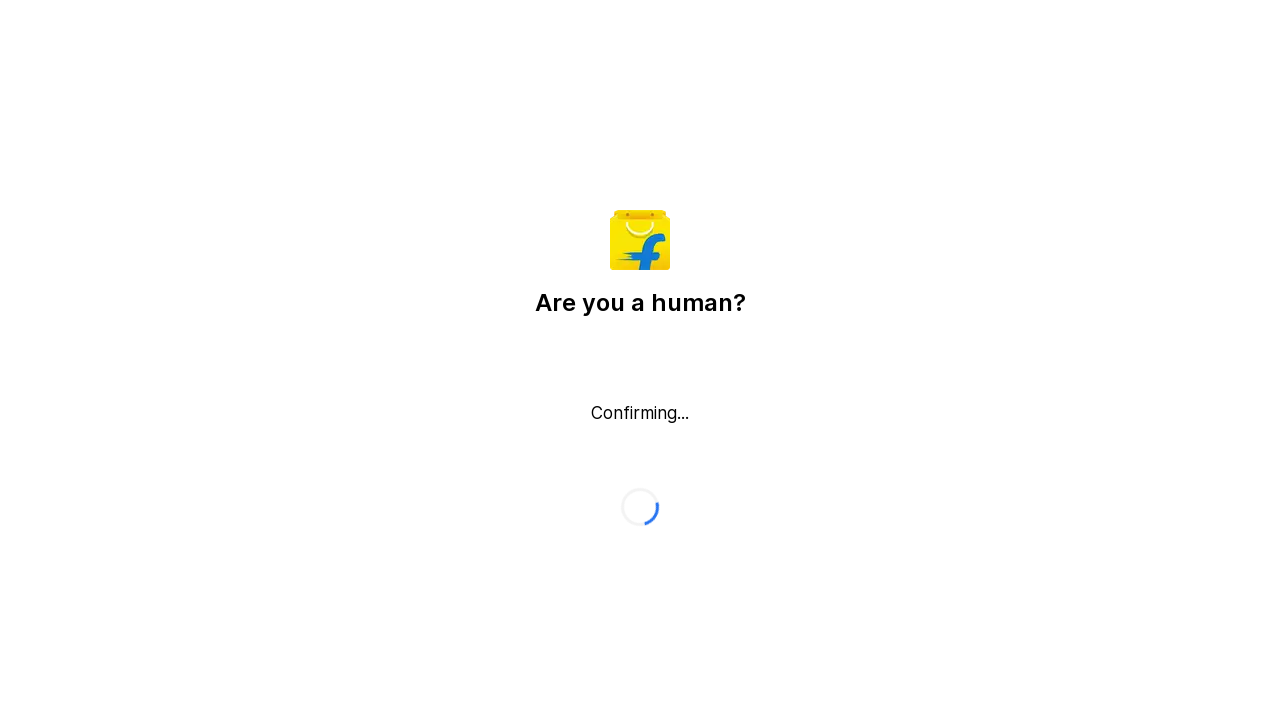

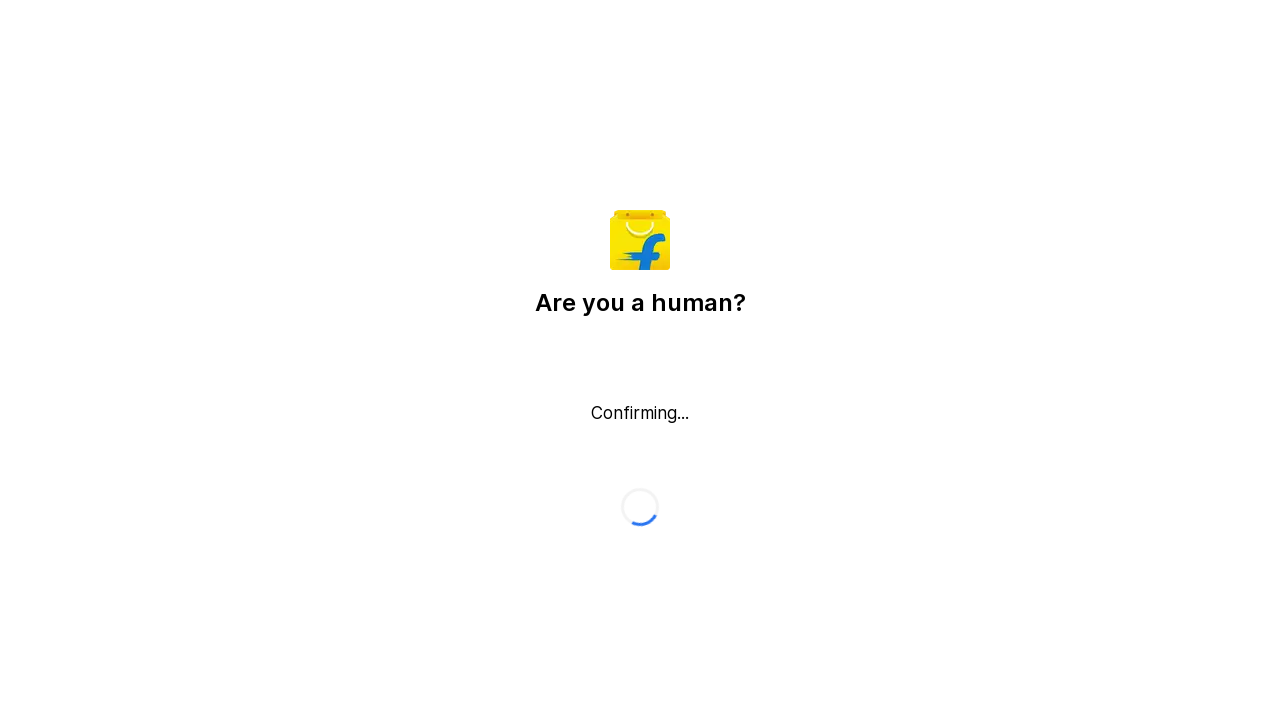